Tests the Add/Remove Elements functionality by navigating to the page, clicking Add Element button, and verifying a Delete button appears.

Starting URL: https://the-internet.herokuapp.com/

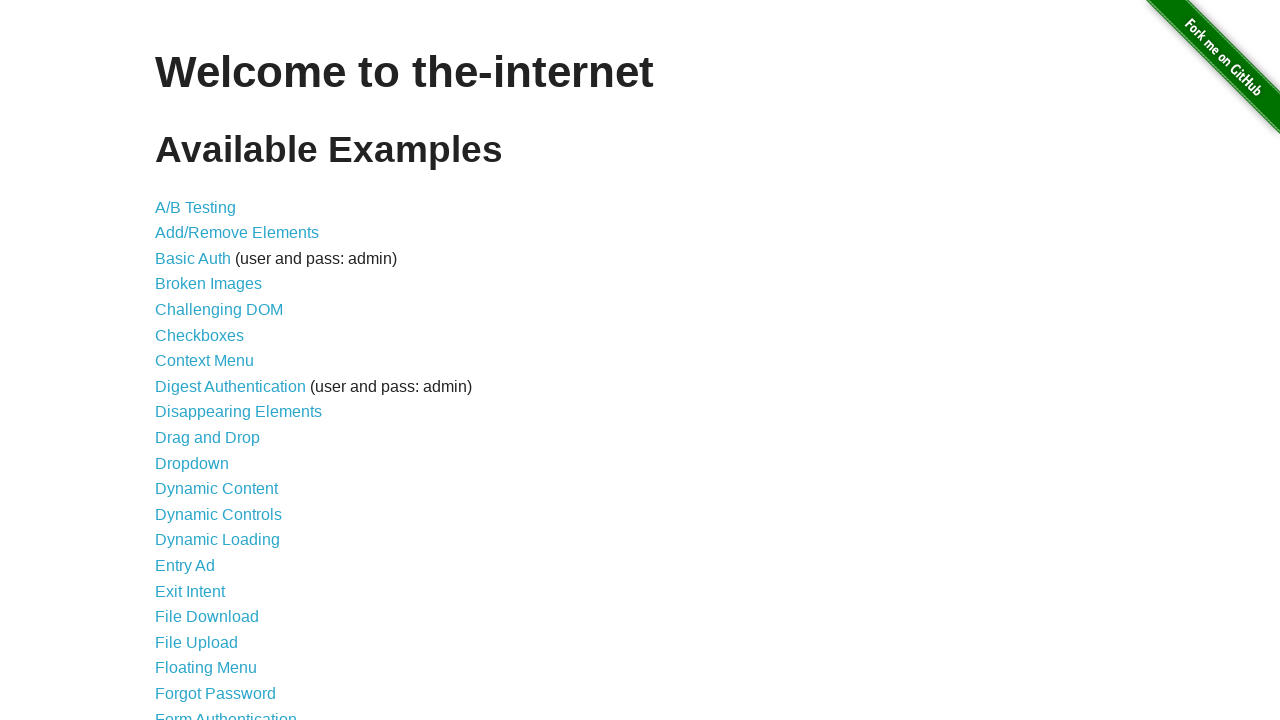

Clicked on Add/Remove Elements link at (237, 233) on xpath=//a[contains(text(),'Add/Remove Elements')]
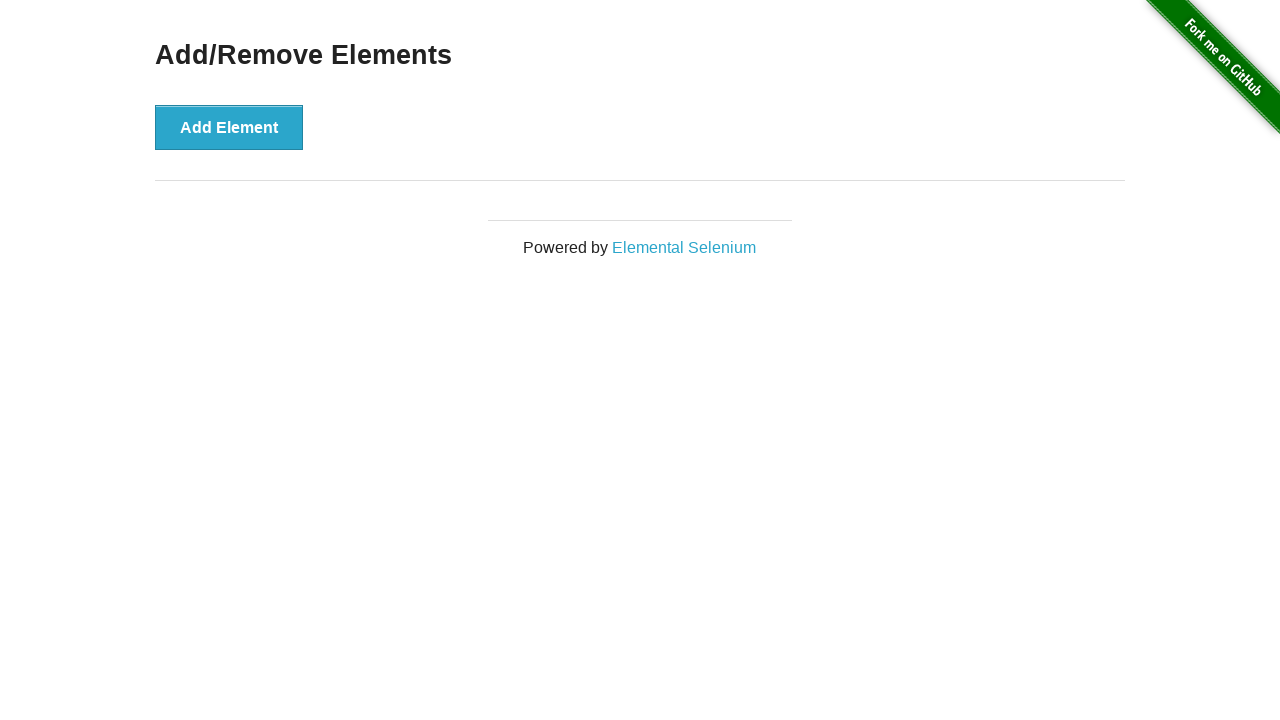

Add/Remove Elements page loaded
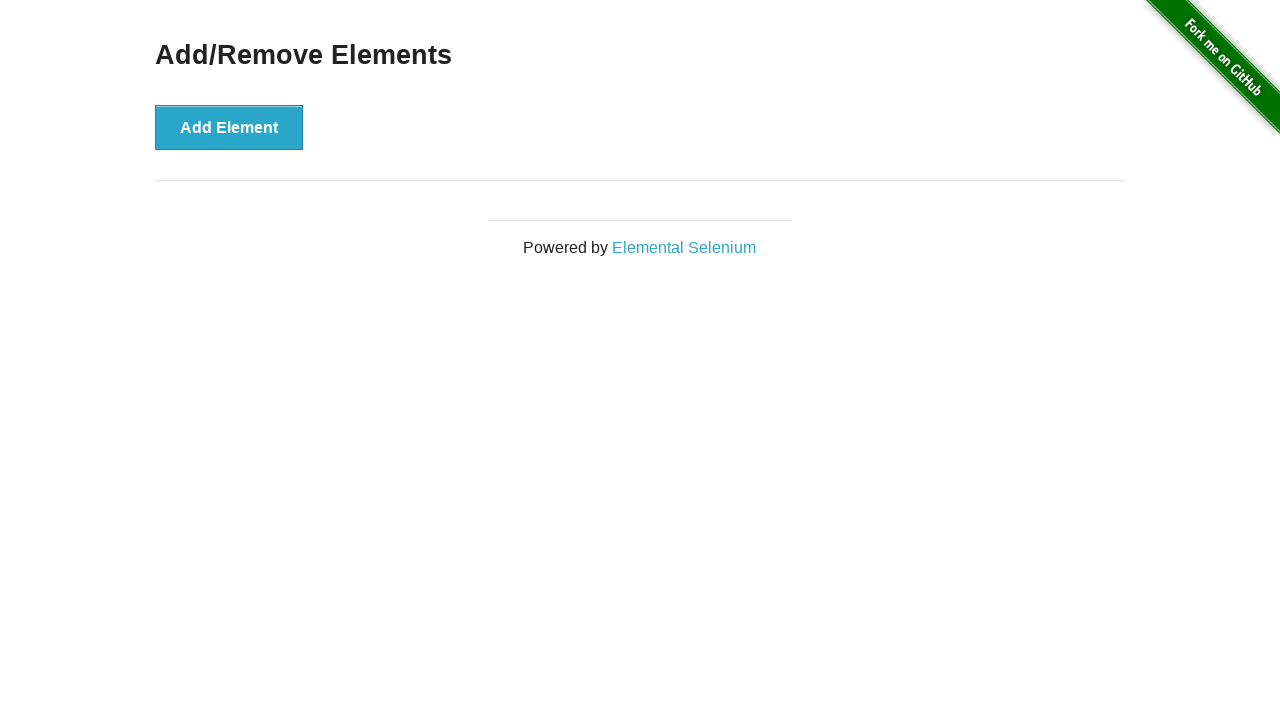

Clicked Add Element button at (229, 127) on xpath=//div[@class='example']/button
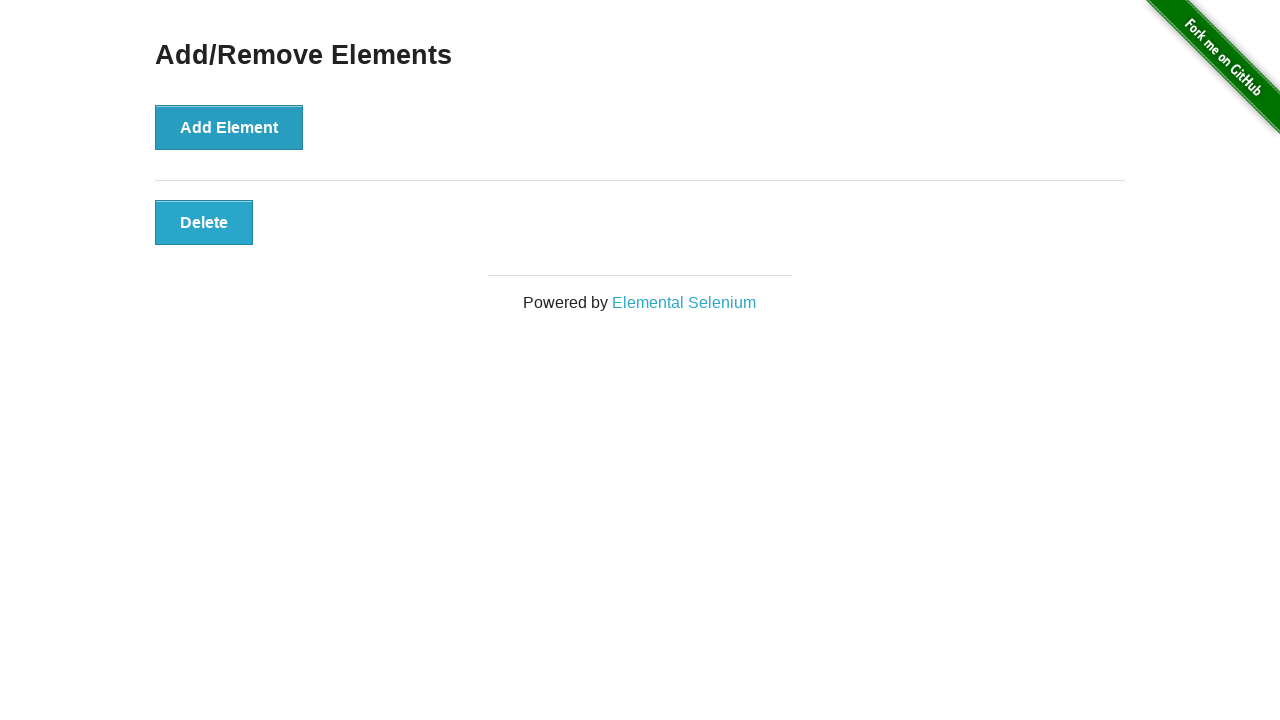

Delete button appeared after adding element
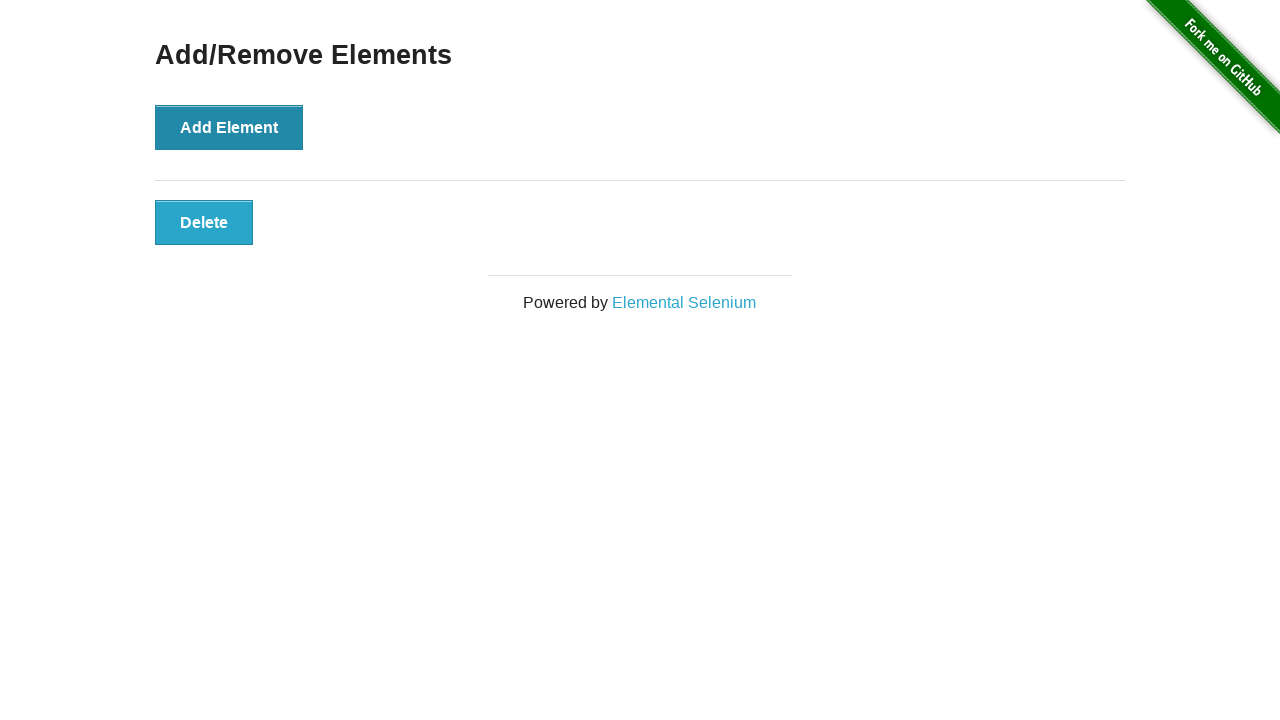

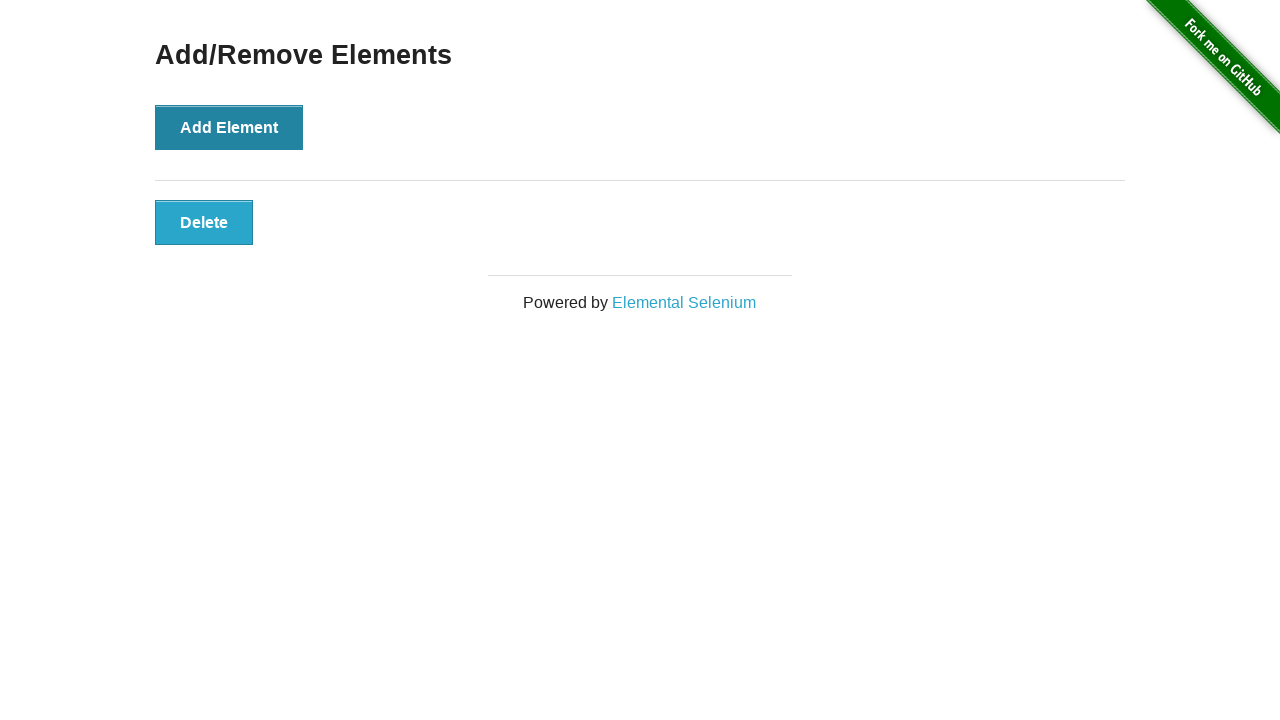